Tests dropdown menu functionality by clicking a dropdown button and selecting the Facebook link option using implicit wait

Starting URL: http://omayo.blogspot.com/

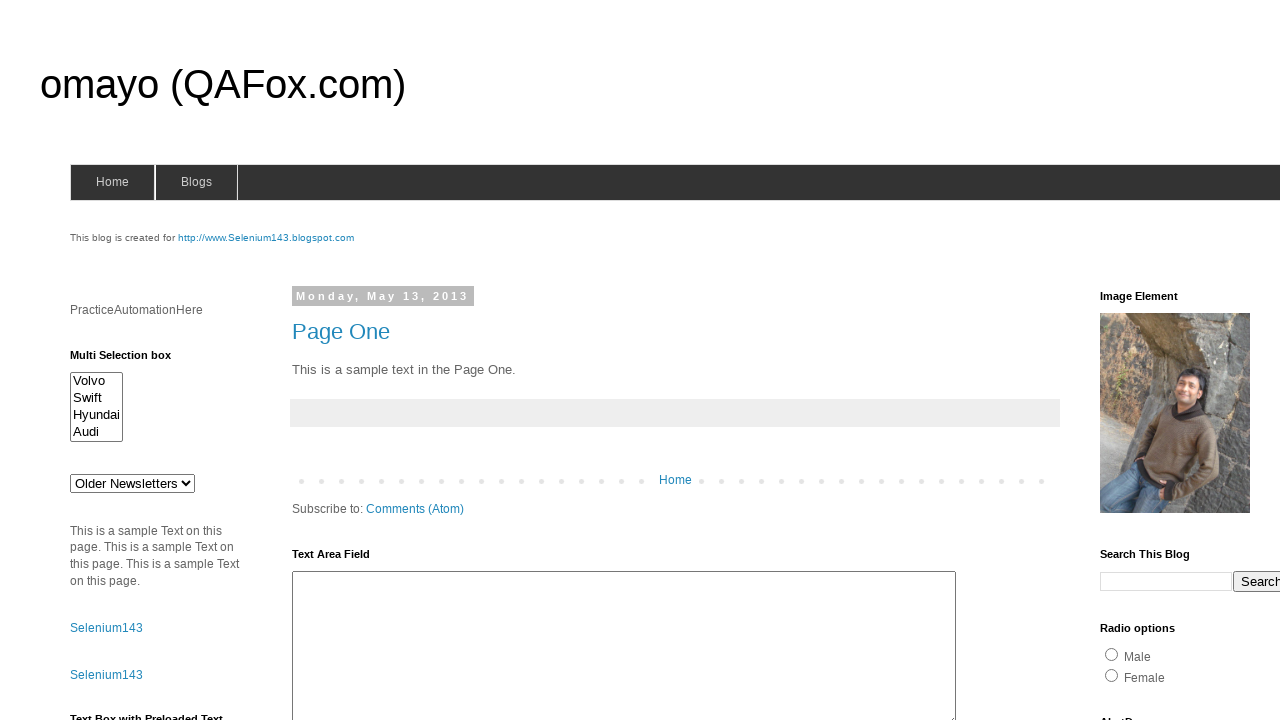

Clicked dropdown button to open menu at (1227, 360) on button.dropbtn
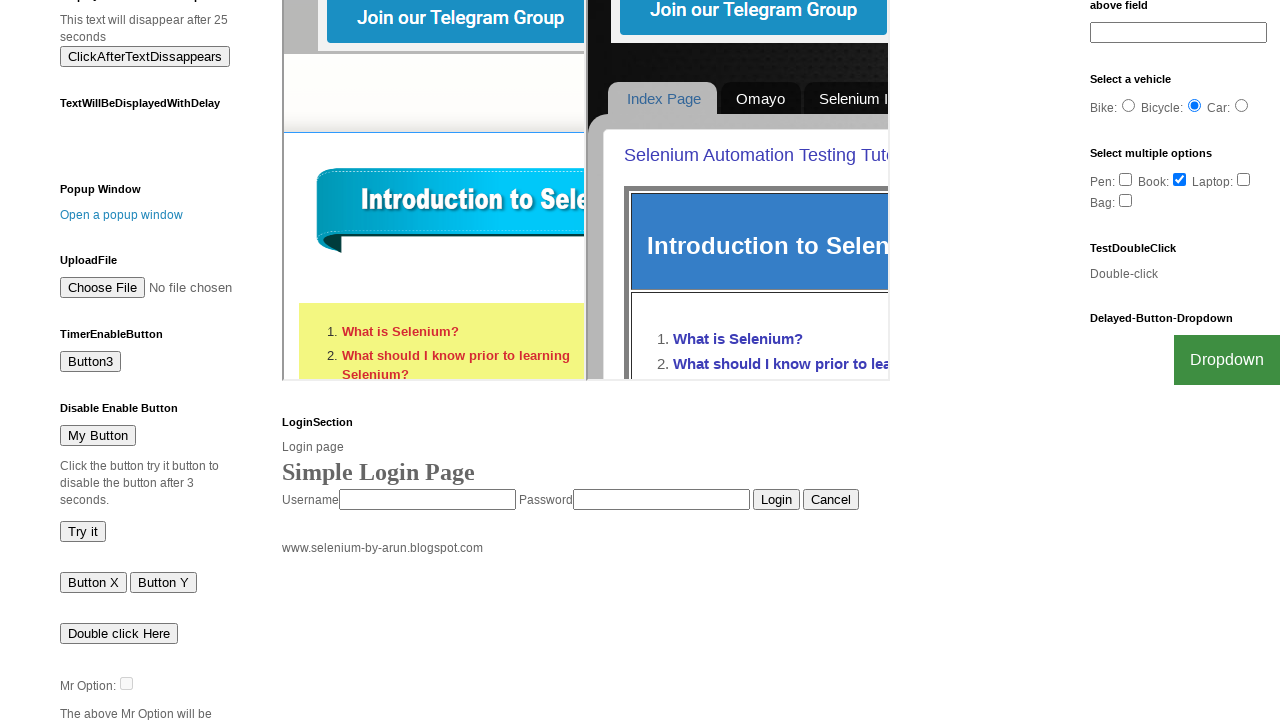

Dropdown menu appeared with Facebook link visible
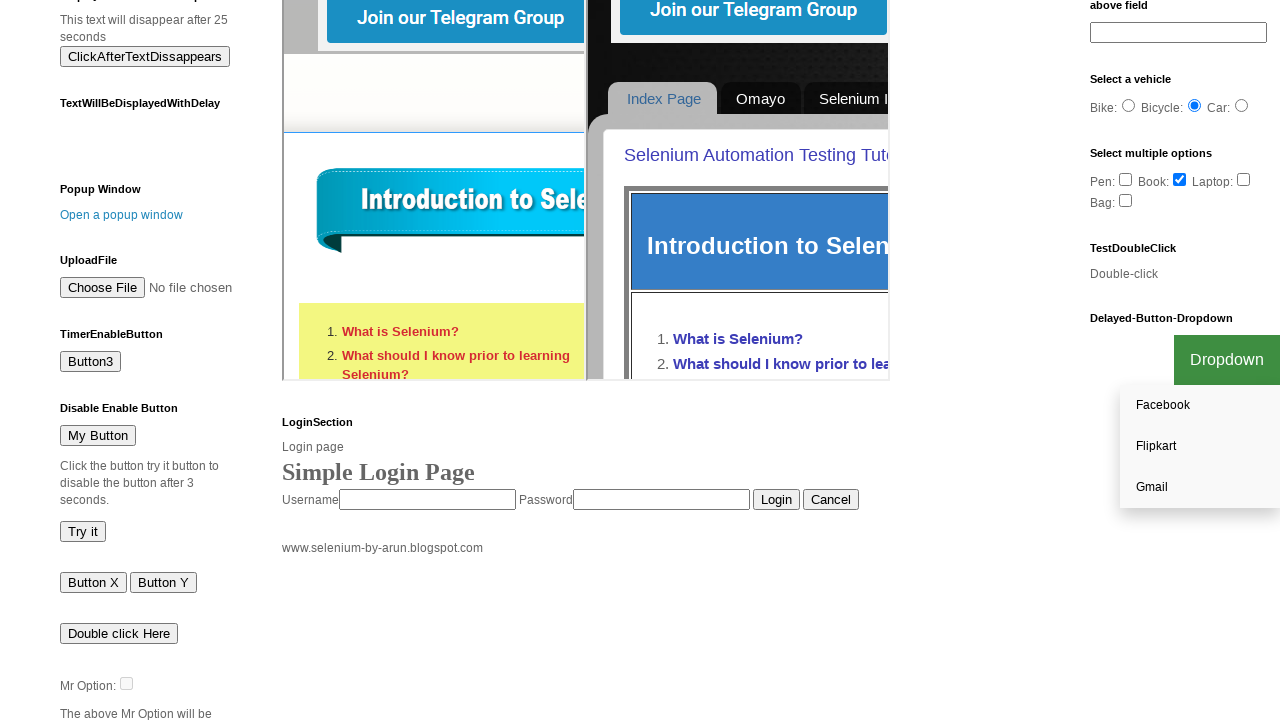

Clicked Facebook link in dropdown menu at (1200, 406) on a:has-text('Facebook')
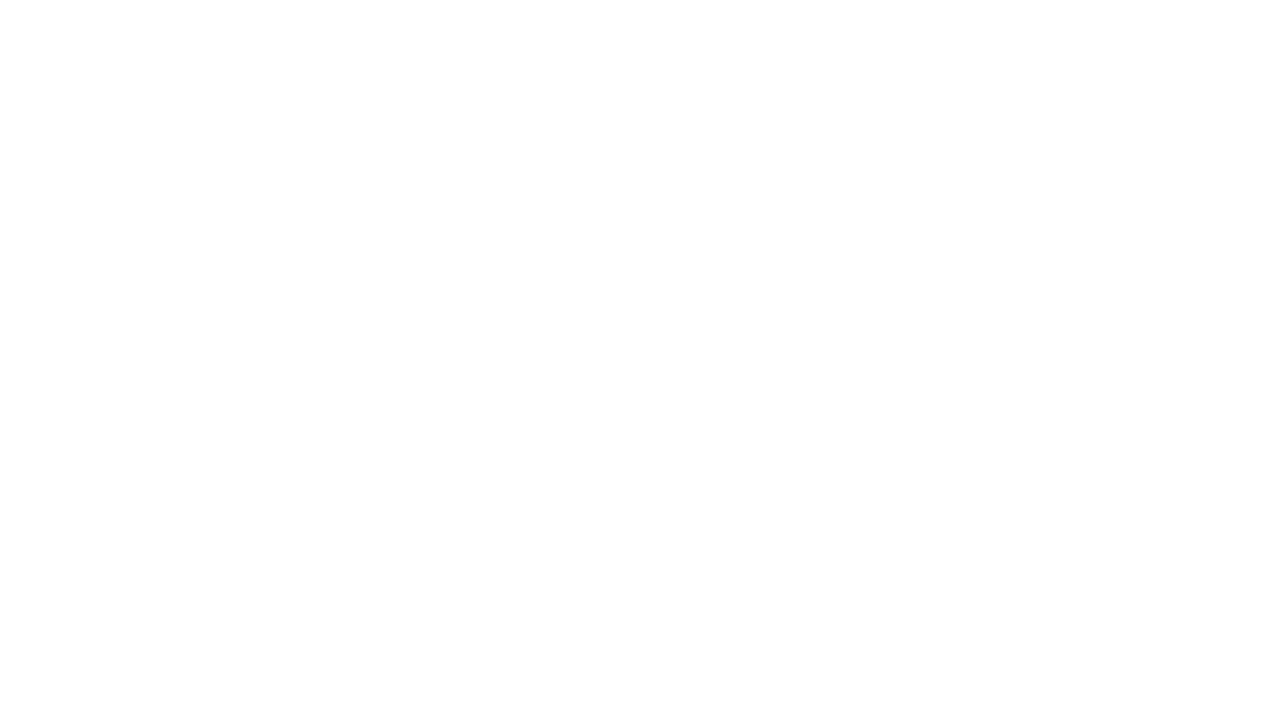

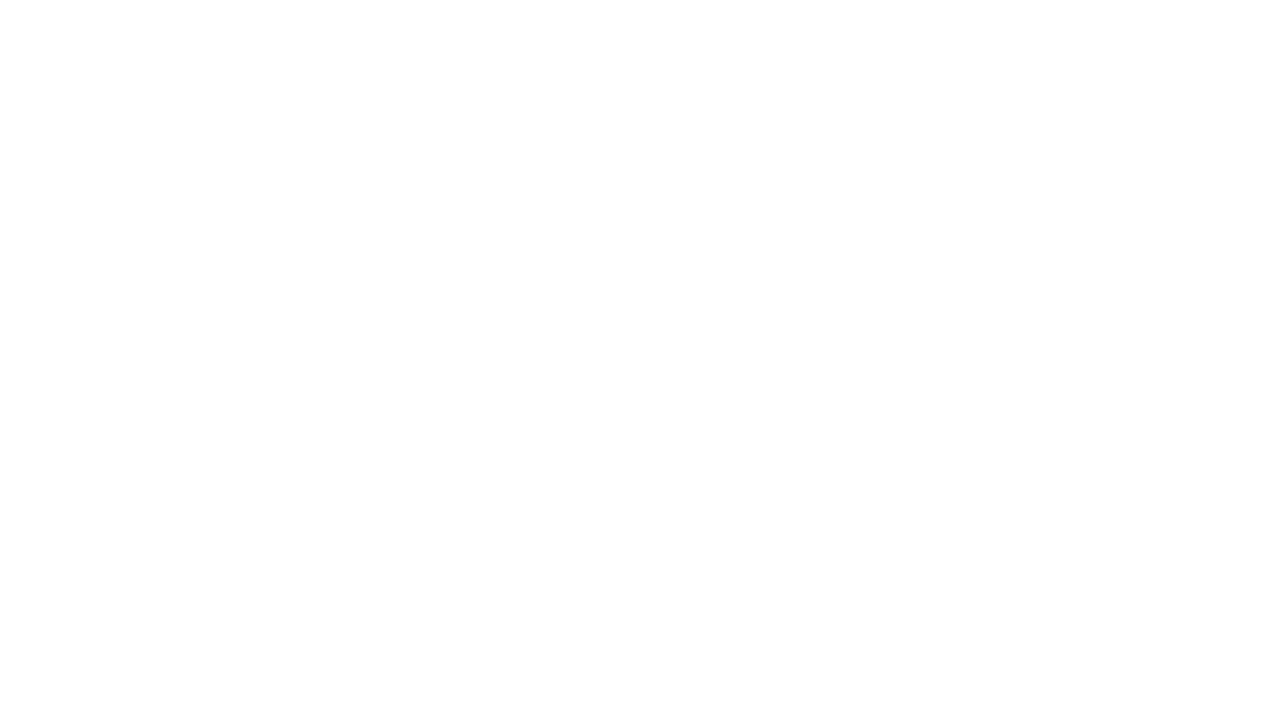